Tests adding 10 personal notes with predefined titles and content, then searches for a specific note by title on a notes management page.

Starting URL: https://material.playwrightvn.com/

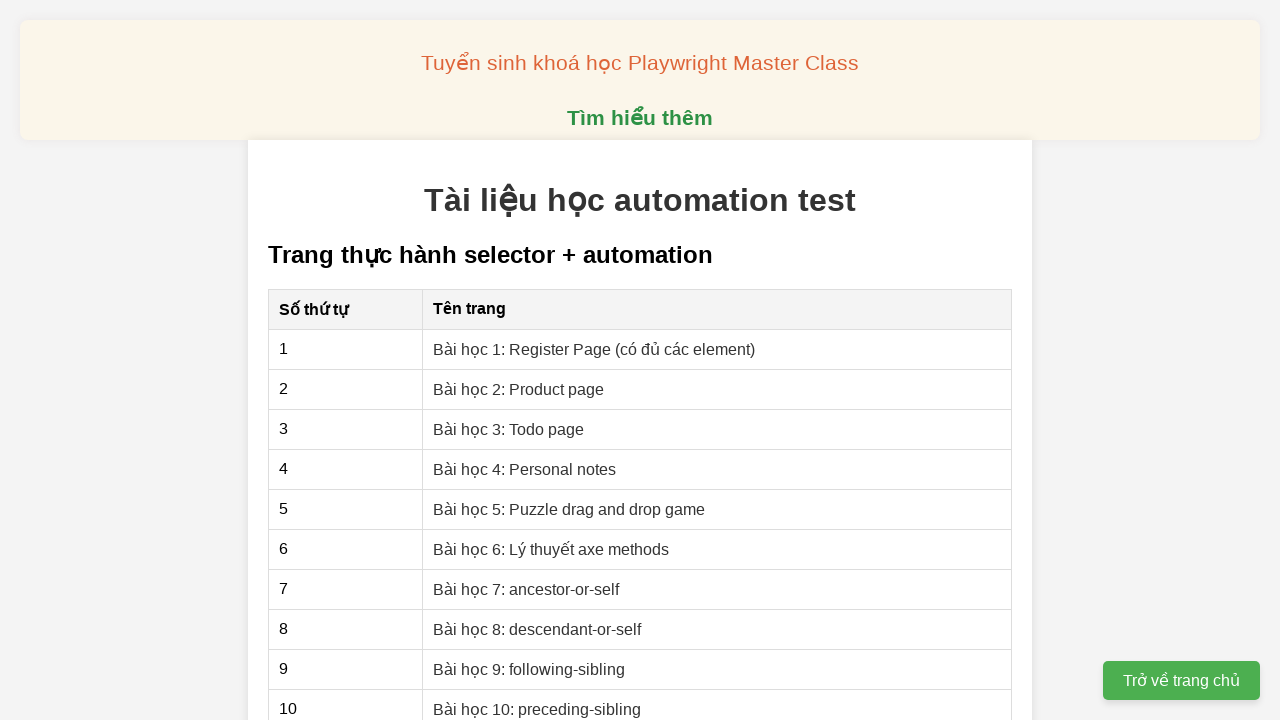

Clicked on 'Bài học 4: Personal notes' link at (525, 469) on xpath=//a[@href='04-xpath-personal-notes.html']
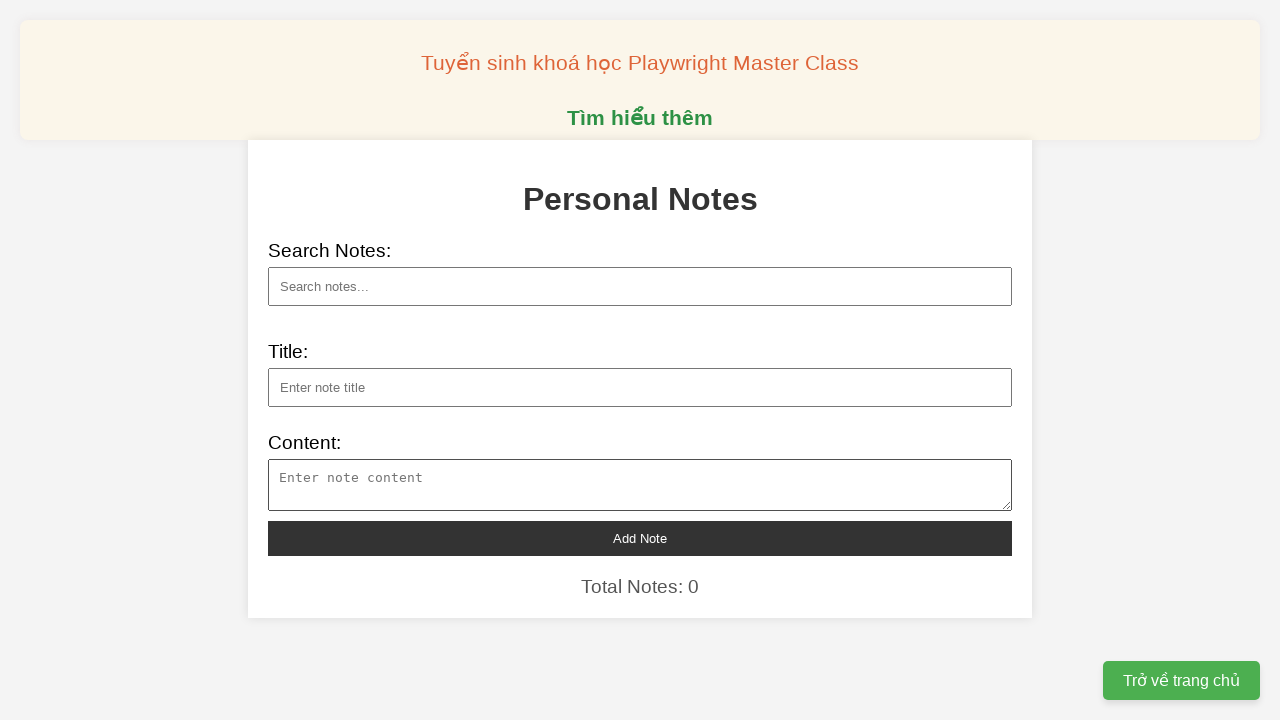

Filled note title: Nhà phát minh thuốc kháng sinh bị lãng quên 1 on //input[@id='note-title']
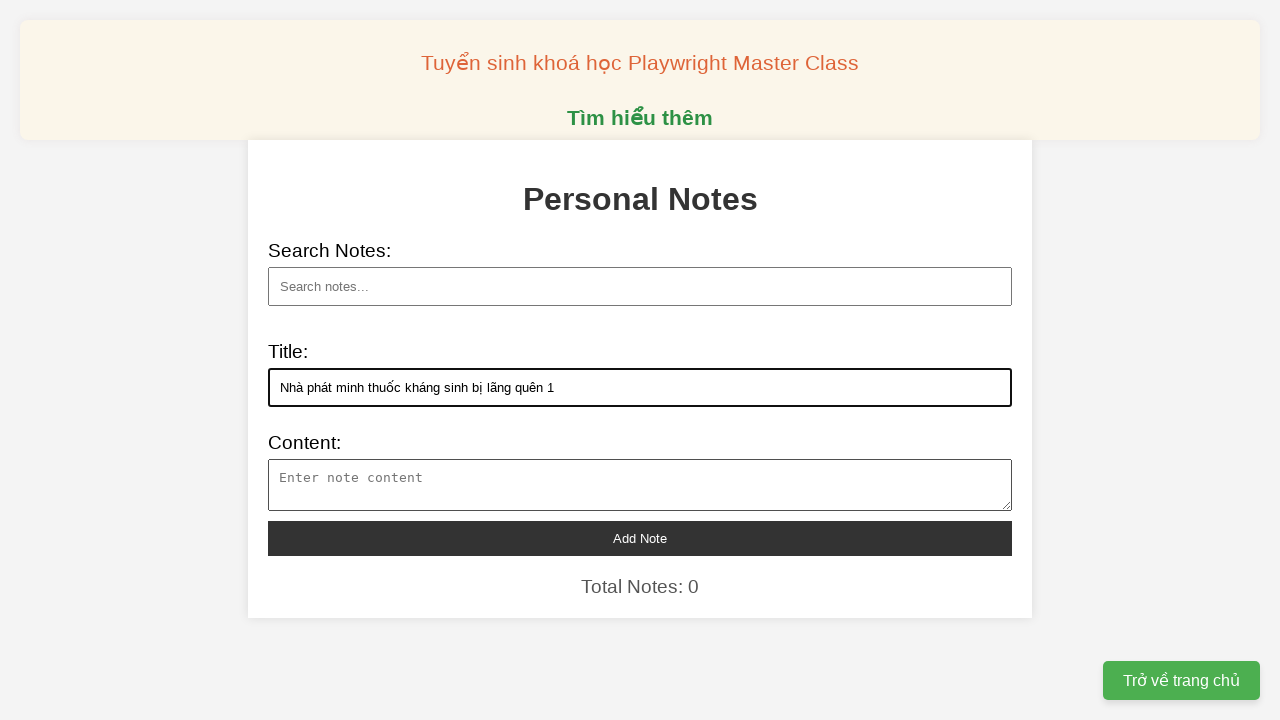

Filled note content for title: Nhà phát minh thuốc kháng sinh bị lãng quên 1 on //textarea[@id='note-content']
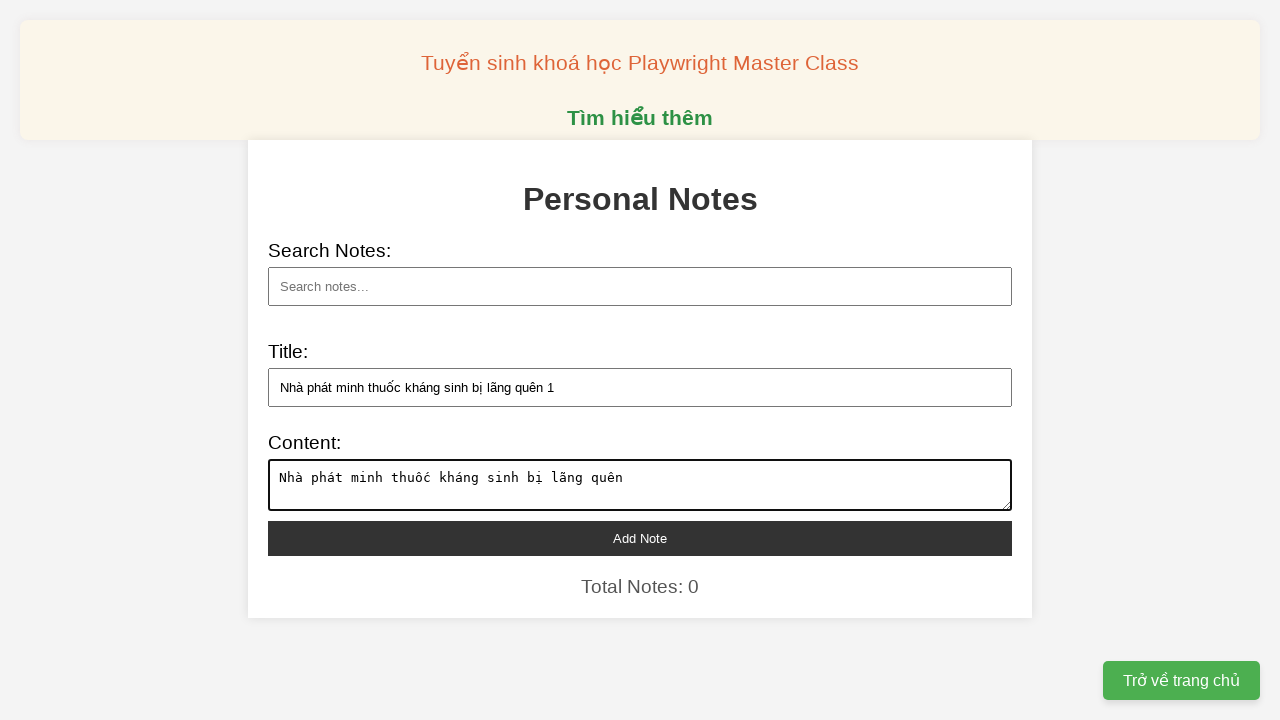

Clicked add note button to save note: Nhà phát minh thuốc kháng sinh bị lãng quên 1 at (640, 538) on xpath=//button[@id='add-note']
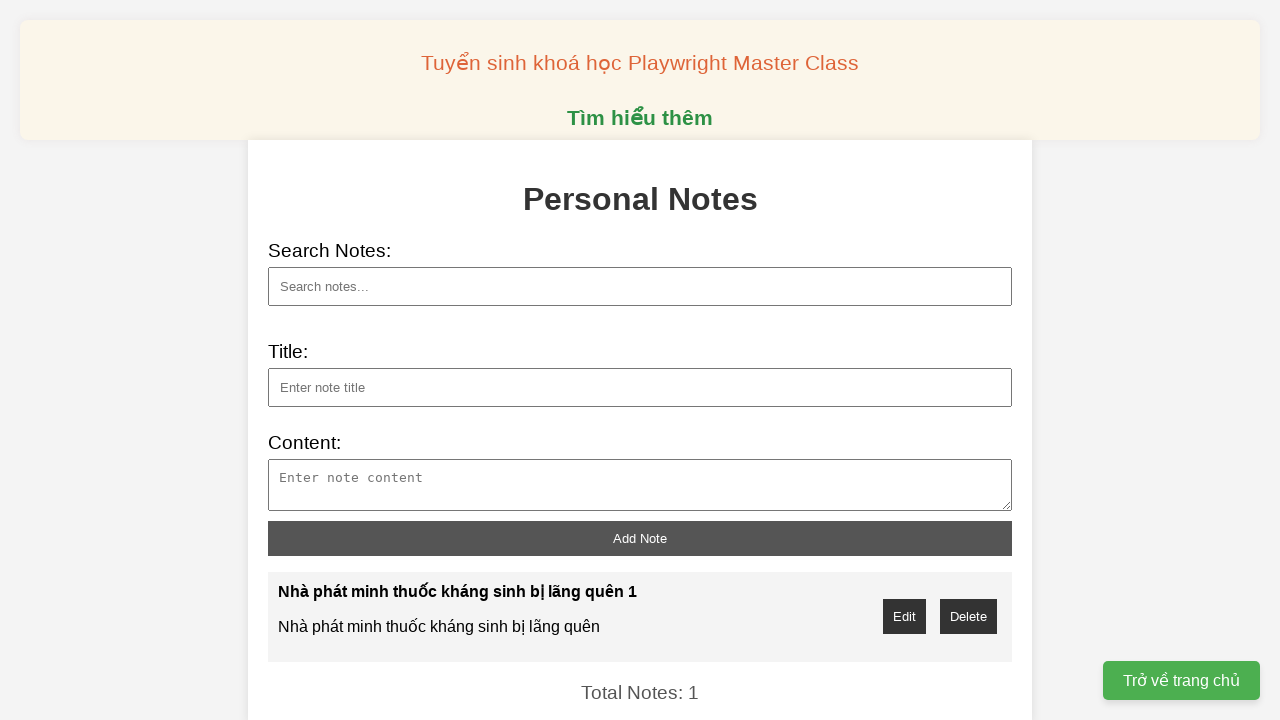

Filled note title: Nhà phát minh thuốc kháng sinh bị lãng quên 2 on //input[@id='note-title']
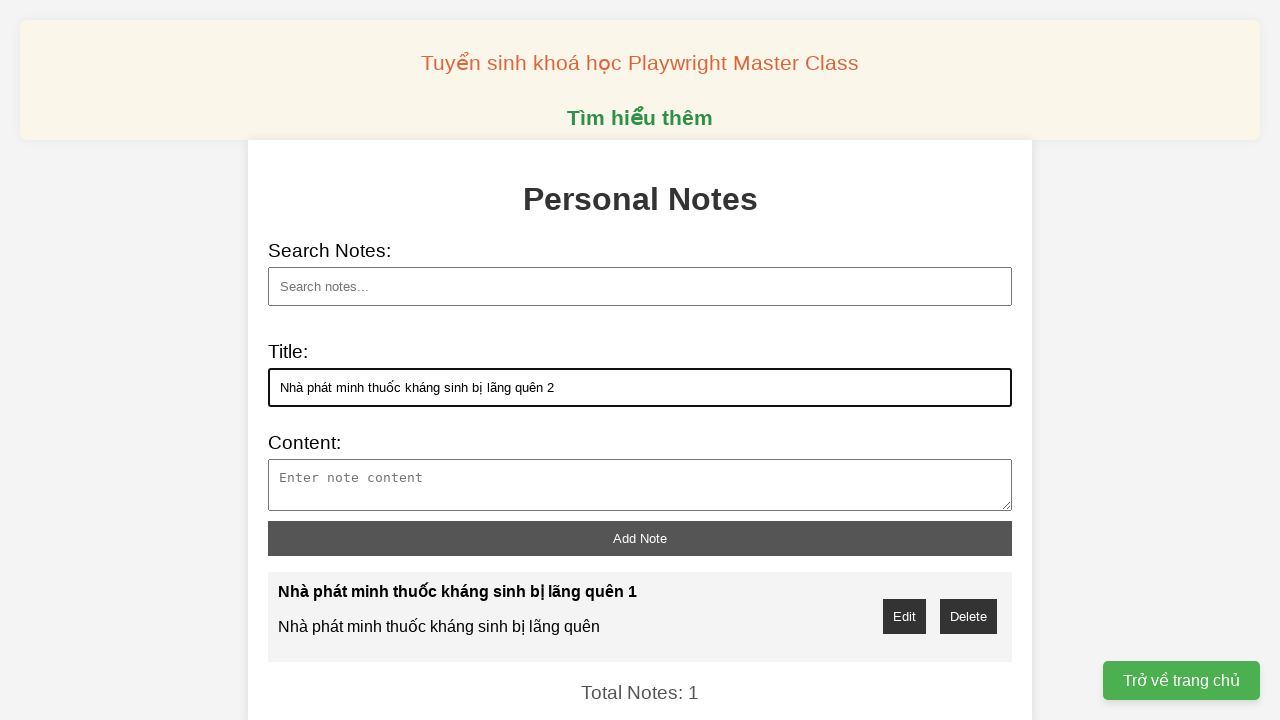

Filled note content for title: Nhà phát minh thuốc kháng sinh bị lãng quên 2 on //textarea[@id='note-content']
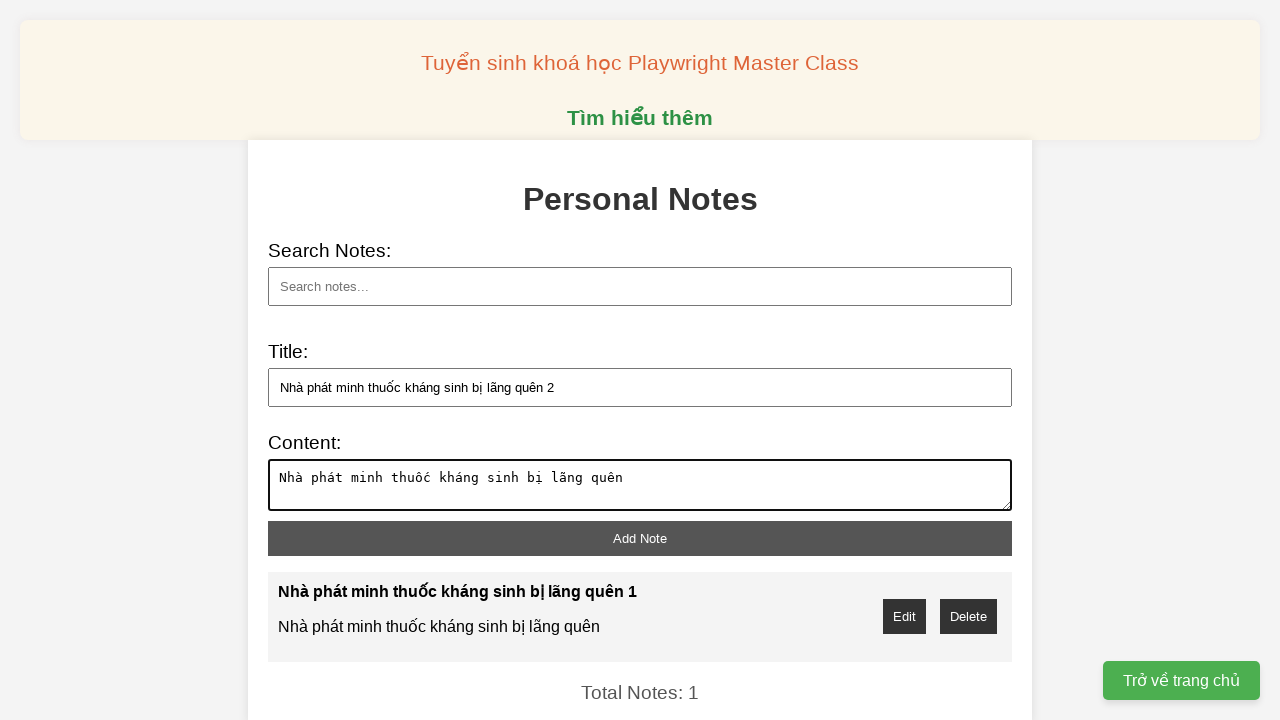

Clicked add note button to save note: Nhà phát minh thuốc kháng sinh bị lãng quên 2 at (640, 538) on xpath=//button[@id='add-note']
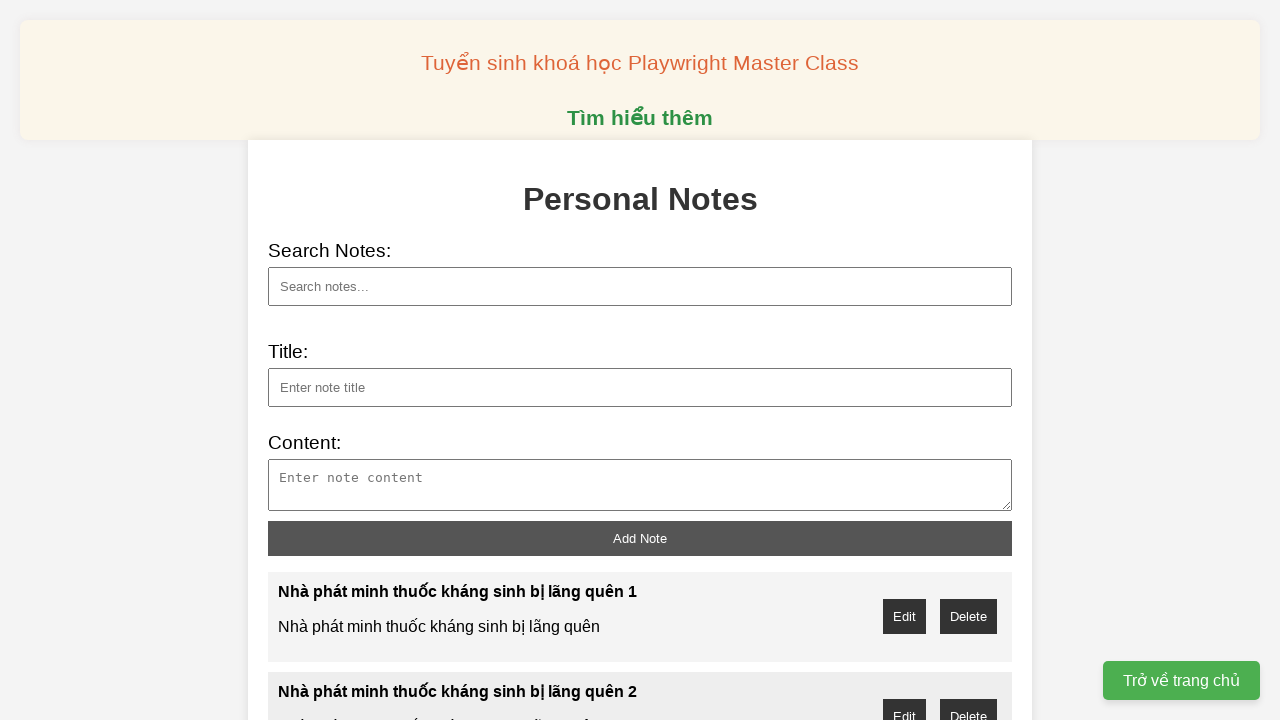

Filled note title: Nhà phát minh thuốc kháng sinh bị lãng quên 3 on //input[@id='note-title']
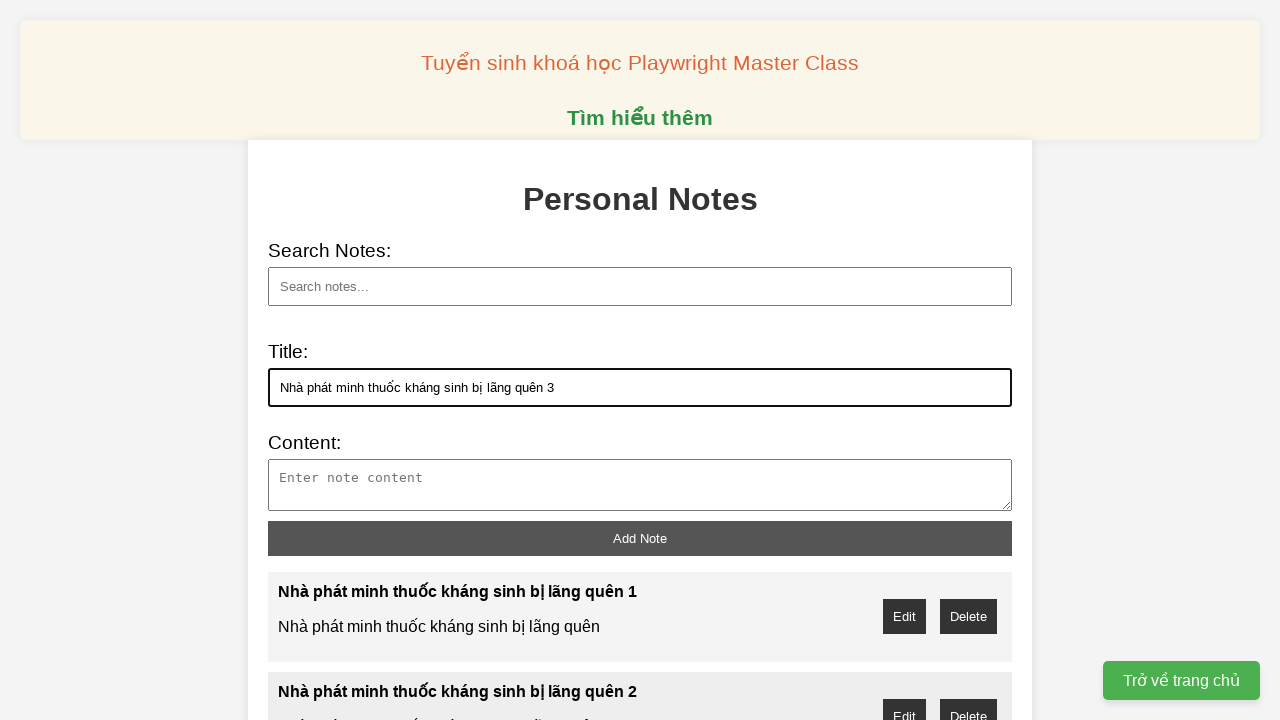

Filled note content for title: Nhà phát minh thuốc kháng sinh bị lãng quên 3 on //textarea[@id='note-content']
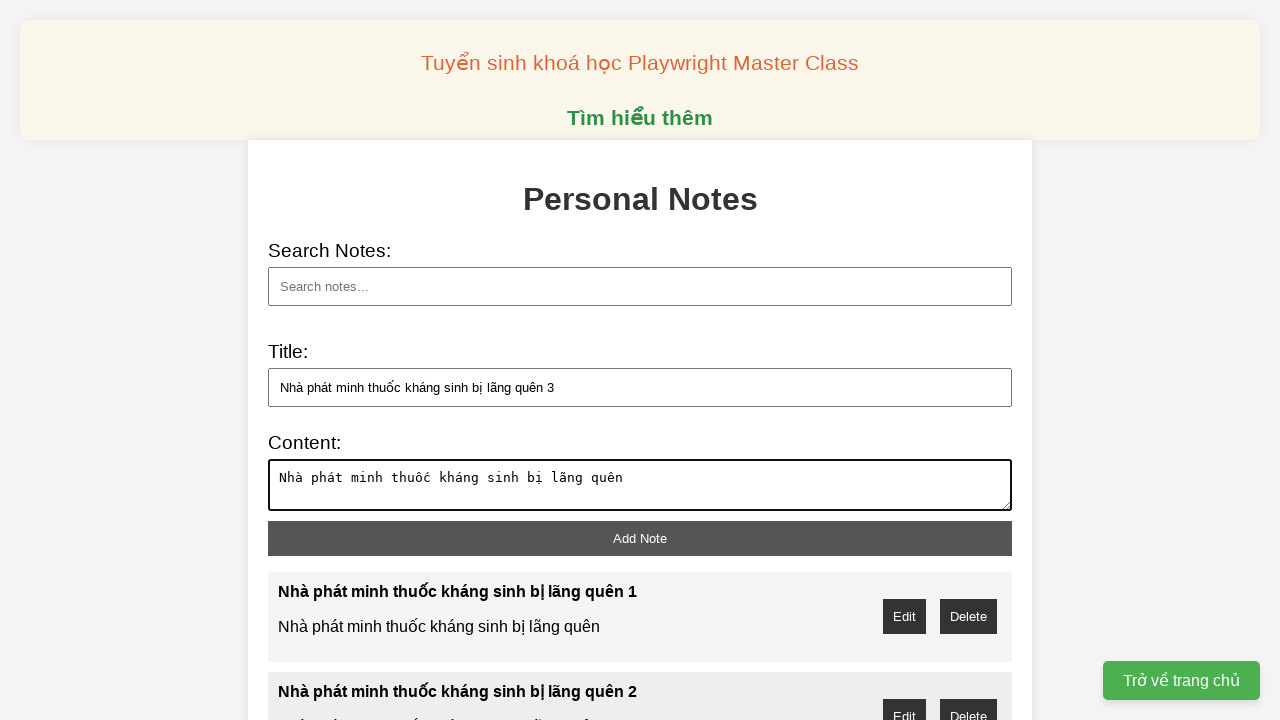

Clicked add note button to save note: Nhà phát minh thuốc kháng sinh bị lãng quên 3 at (640, 538) on xpath=//button[@id='add-note']
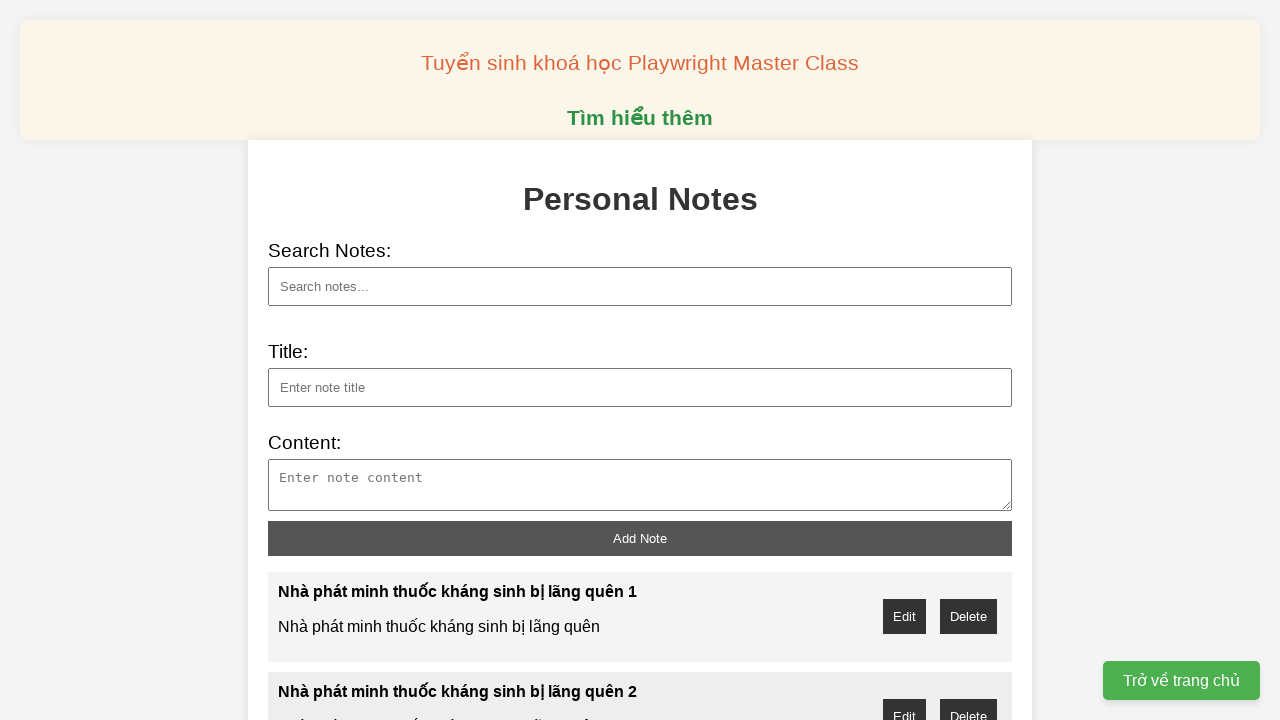

Filled note title: Nhà phát minh thuốc kháng sinh bị lãng quên 4 on //input[@id='note-title']
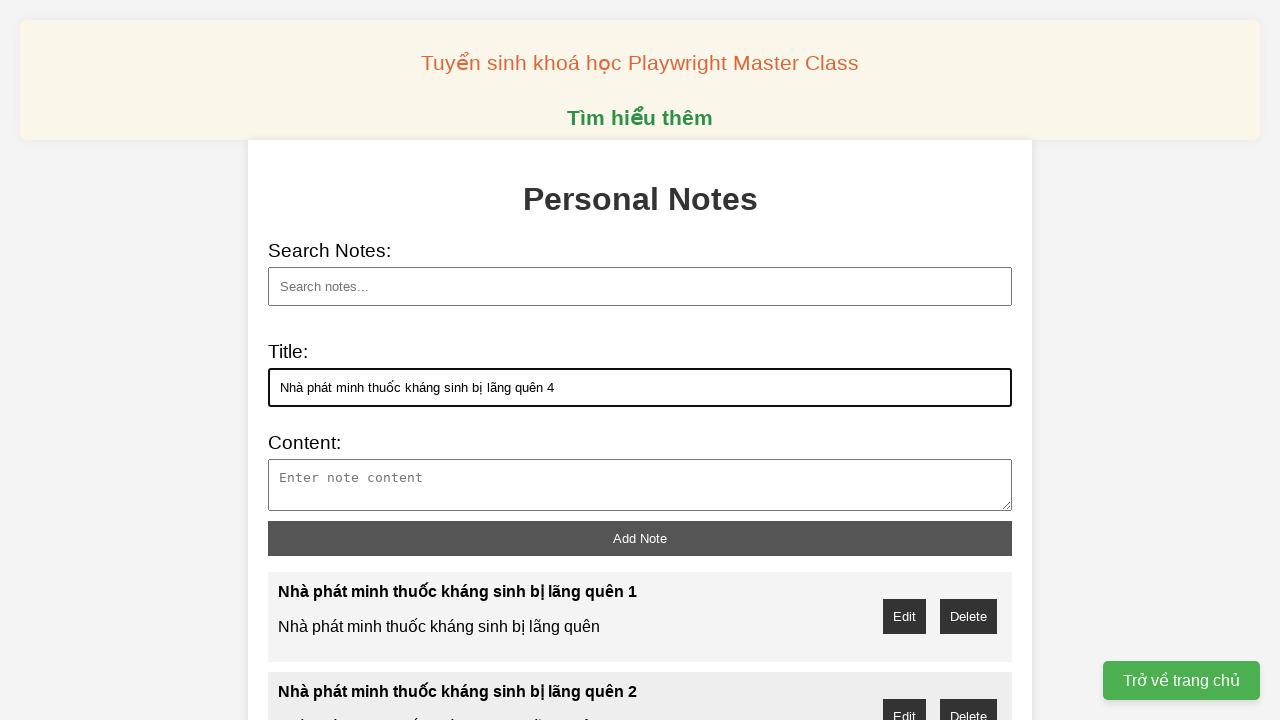

Filled note content for title: Nhà phát minh thuốc kháng sinh bị lãng quên 4 on //textarea[@id='note-content']
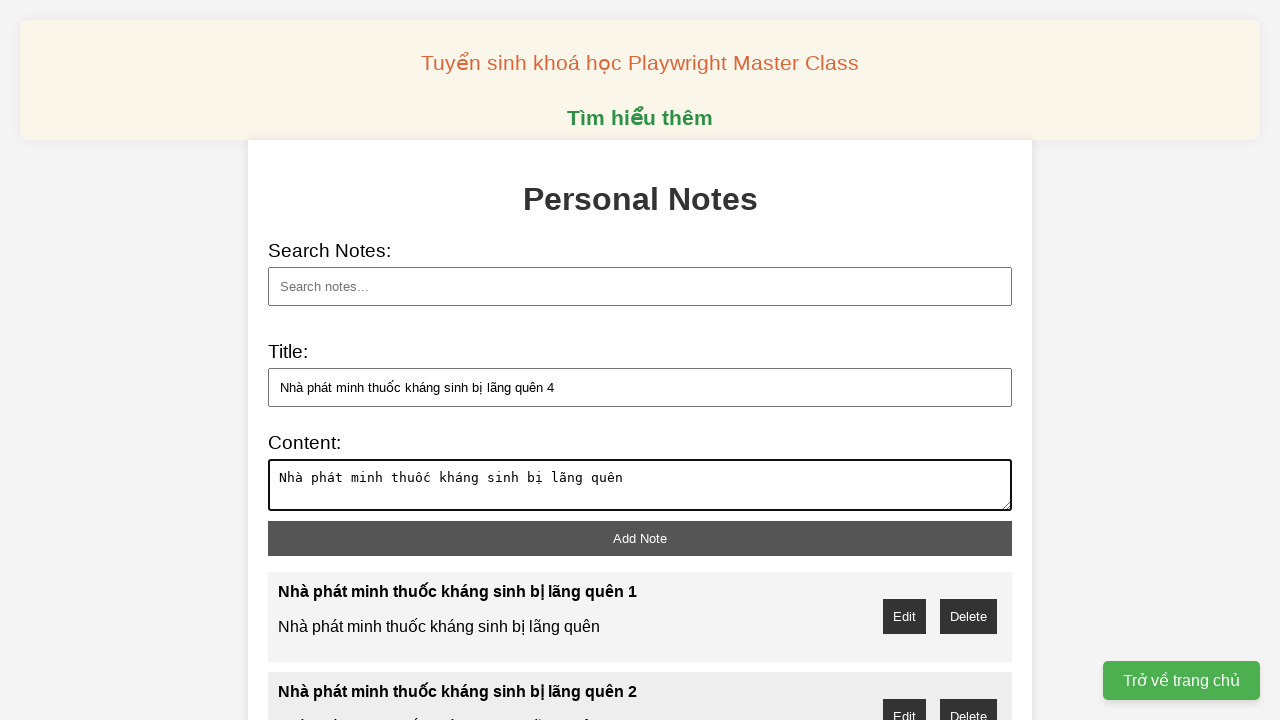

Clicked add note button to save note: Nhà phát minh thuốc kháng sinh bị lãng quên 4 at (640, 538) on xpath=//button[@id='add-note']
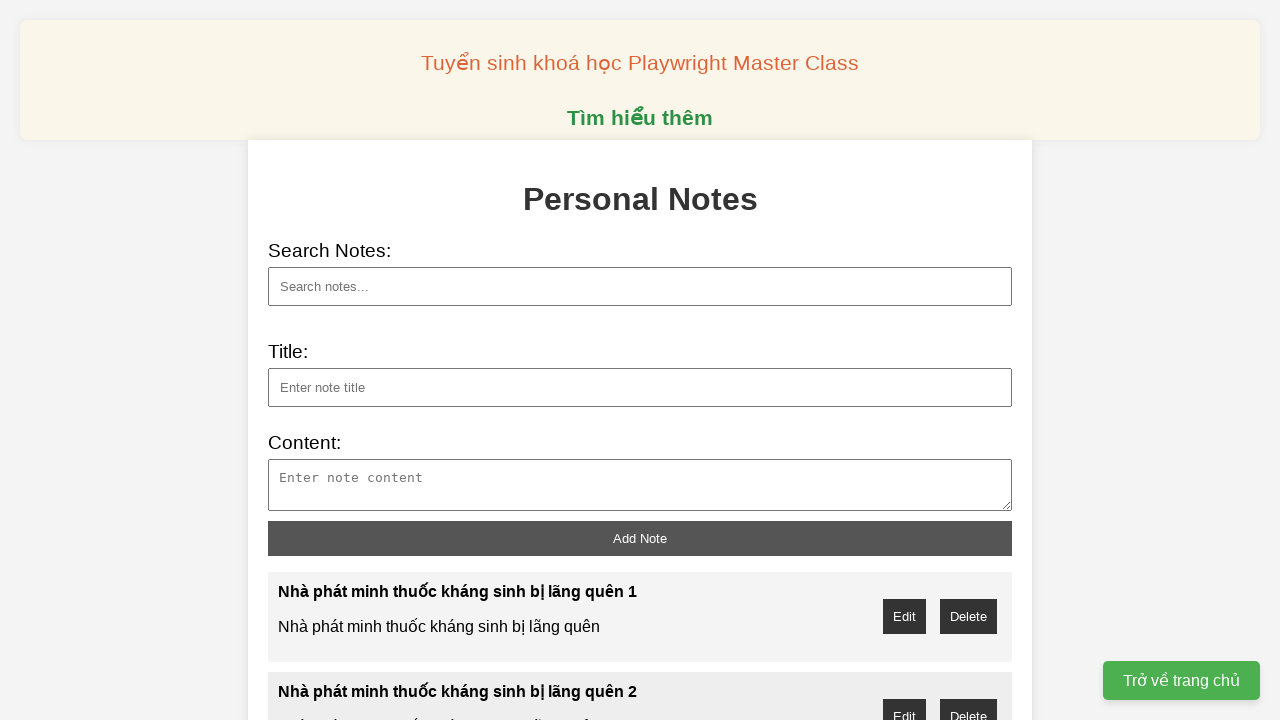

Filled note title: Nhà phát minh thuốc kháng sinh bị lãng quên 5 on //input[@id='note-title']
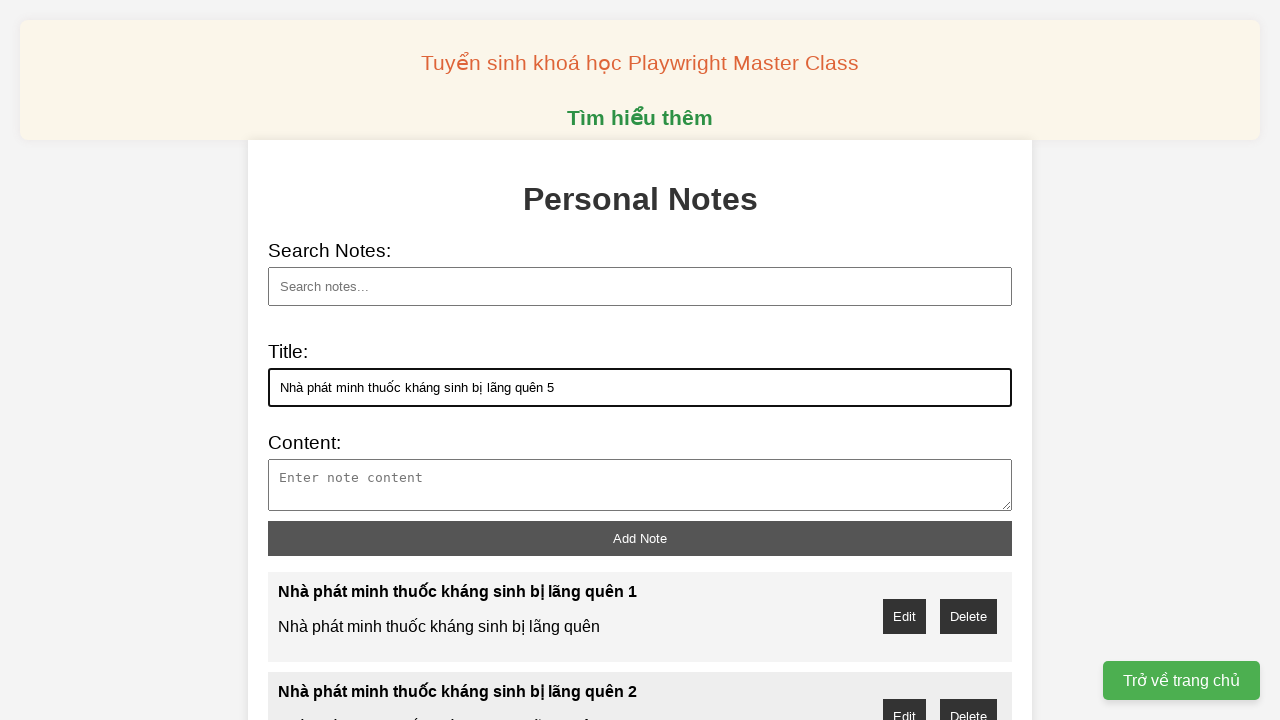

Filled note content for title: Nhà phát minh thuốc kháng sinh bị lãng quên 5 on //textarea[@id='note-content']
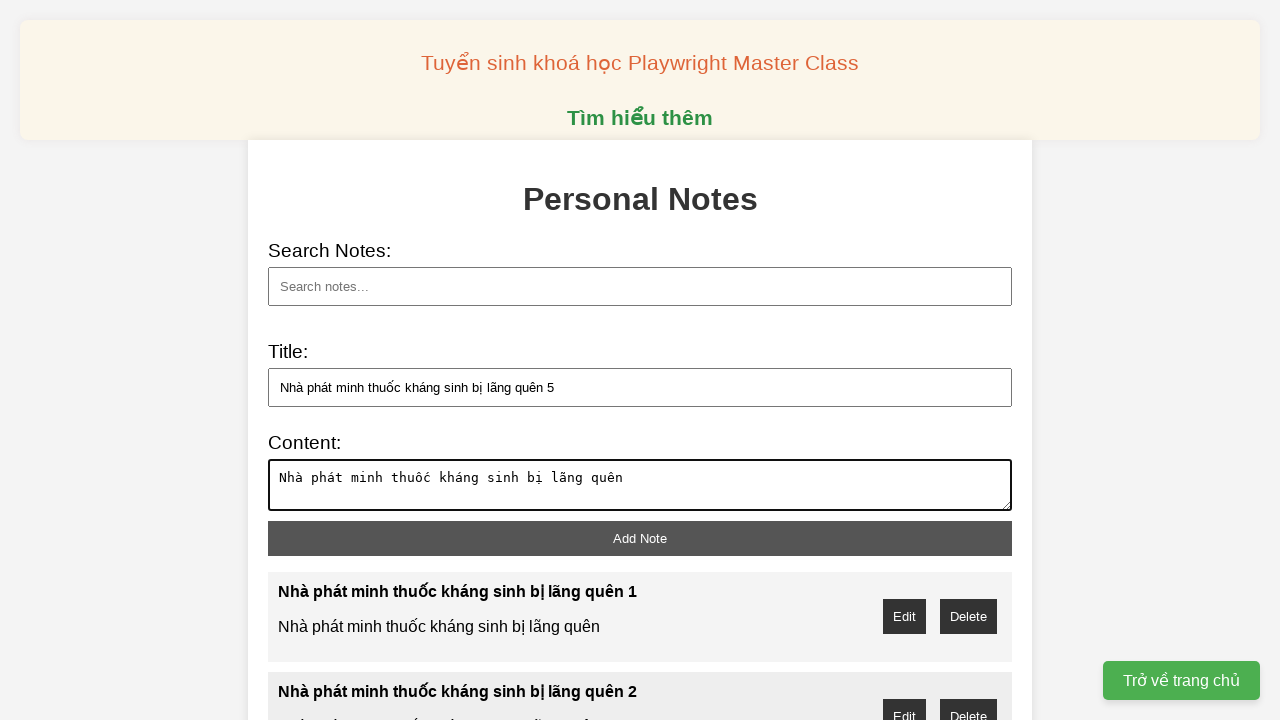

Clicked add note button to save note: Nhà phát minh thuốc kháng sinh bị lãng quên 5 at (640, 538) on xpath=//button[@id='add-note']
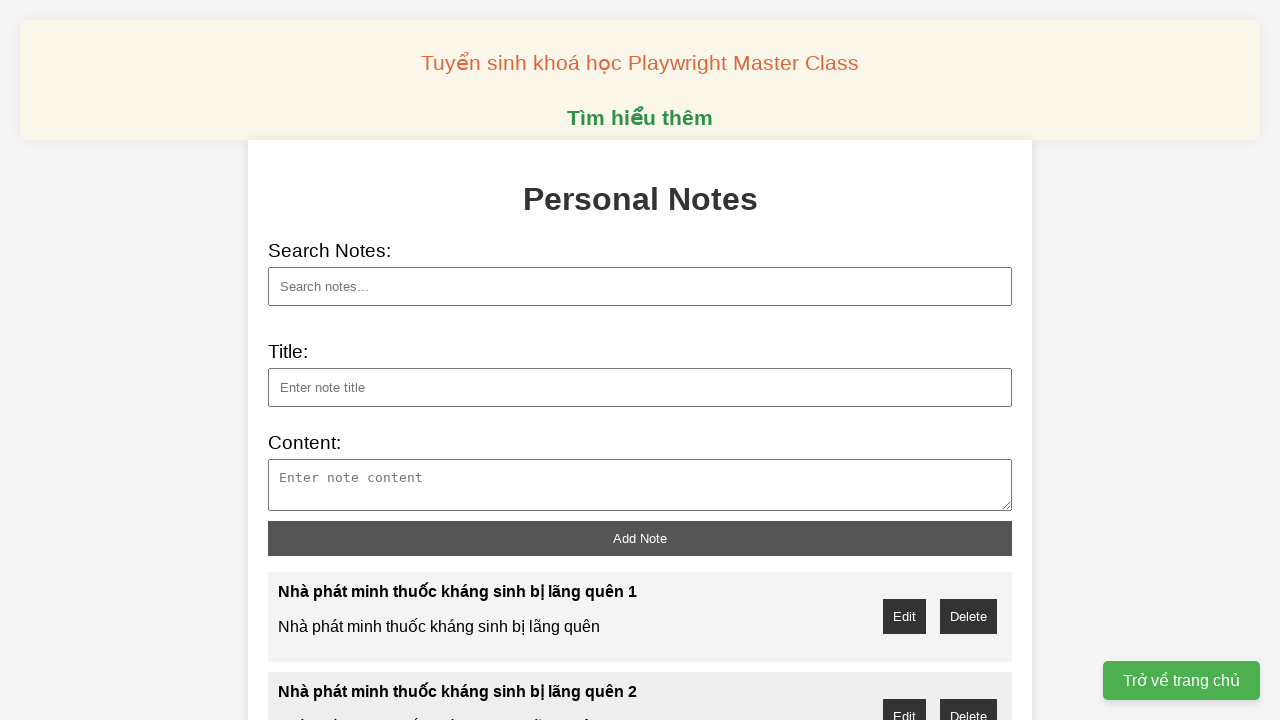

Filled note title: Nhà phát minh thuốc kháng sinh bị lãng quên 6 on //input[@id='note-title']
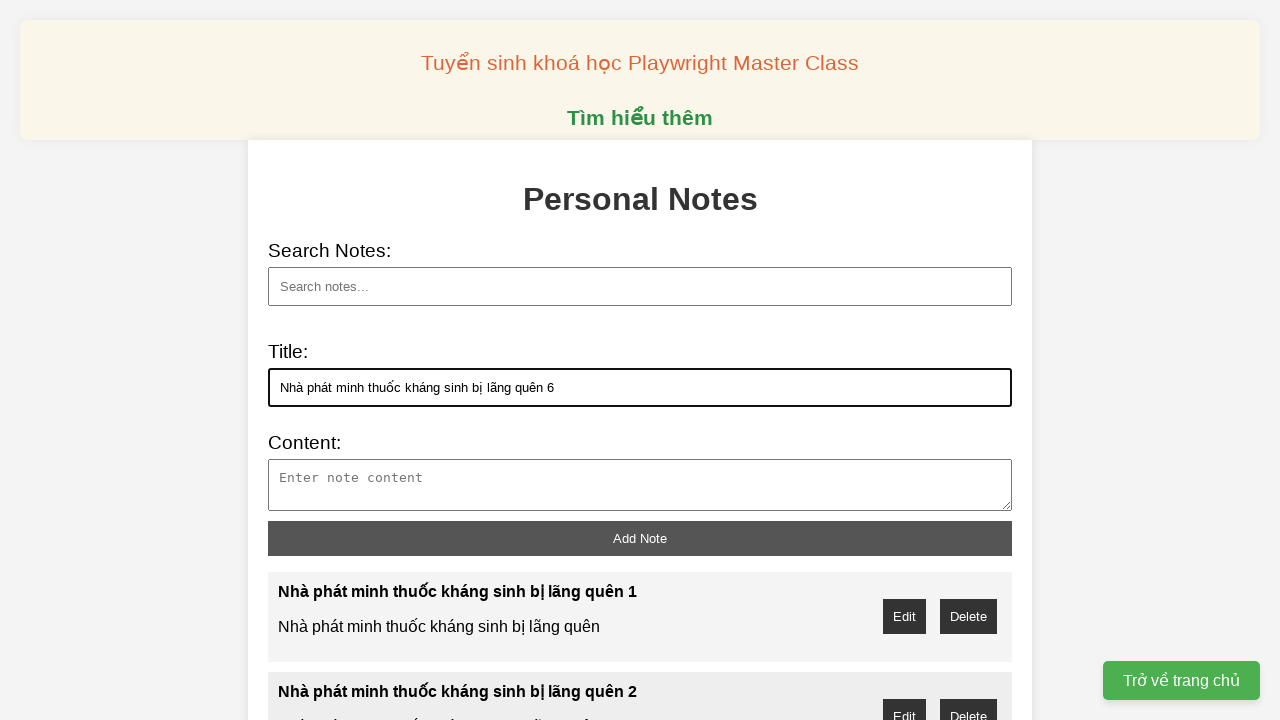

Filled note content for title: Nhà phát minh thuốc kháng sinh bị lãng quên 6 on //textarea[@id='note-content']
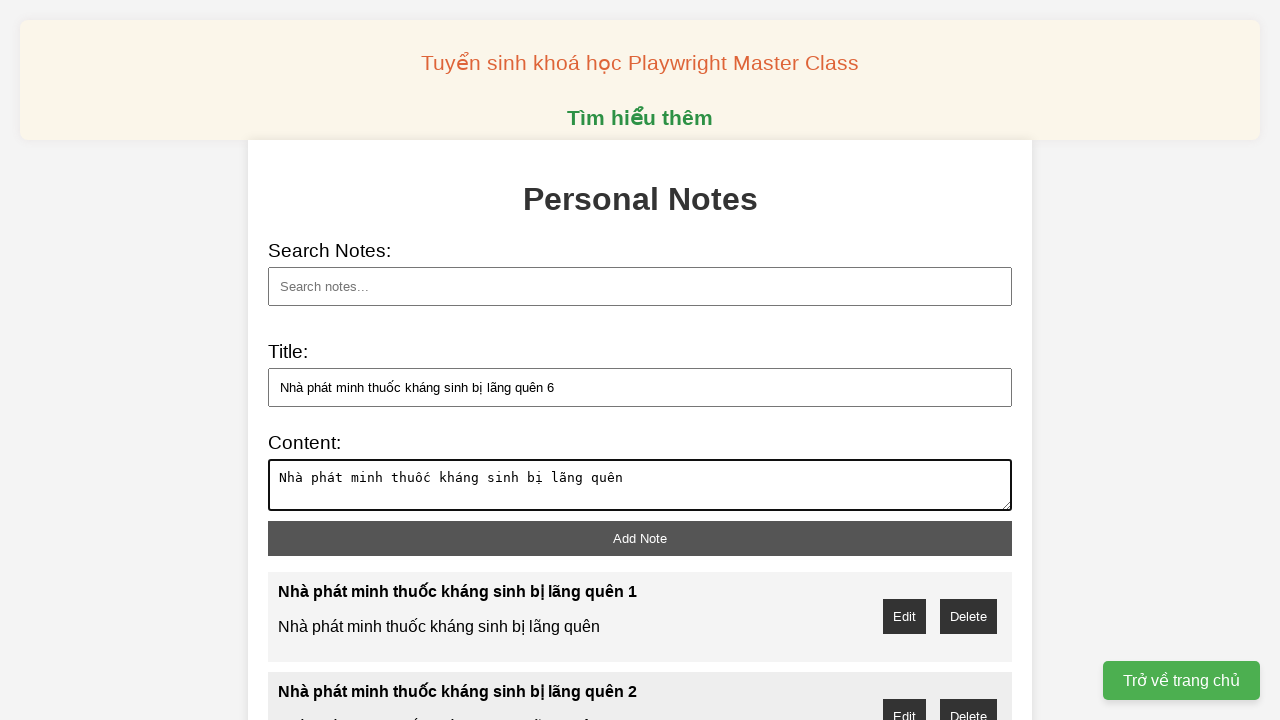

Clicked add note button to save note: Nhà phát minh thuốc kháng sinh bị lãng quên 6 at (640, 538) on xpath=//button[@id='add-note']
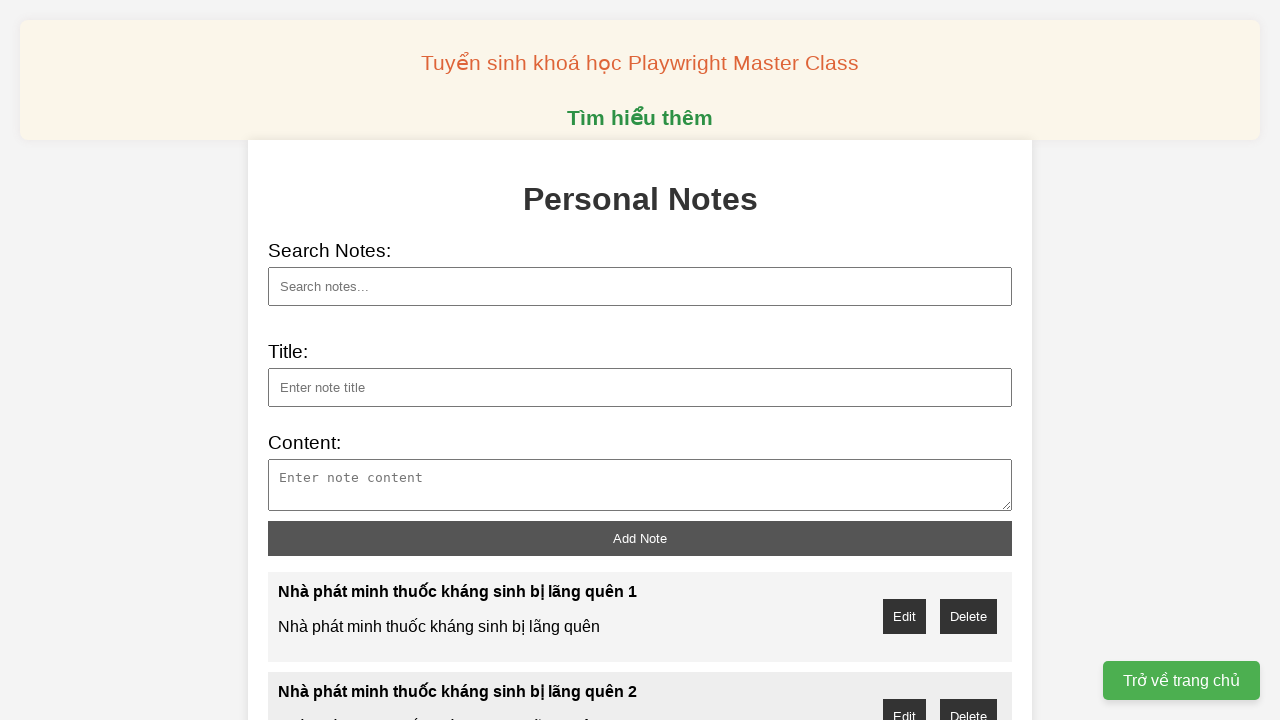

Filled note title: Nhà phát minh thuốc kháng sinh bị lãng quên 7 on //input[@id='note-title']
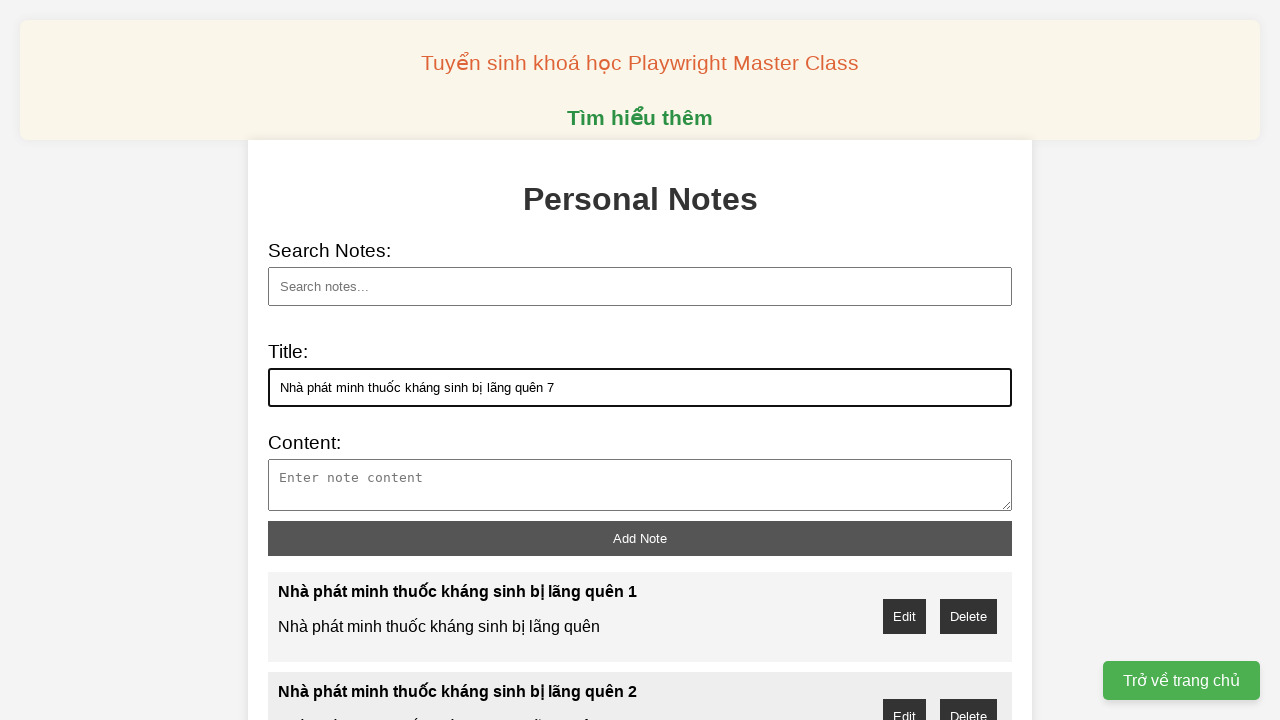

Filled note content for title: Nhà phát minh thuốc kháng sinh bị lãng quên 7 on //textarea[@id='note-content']
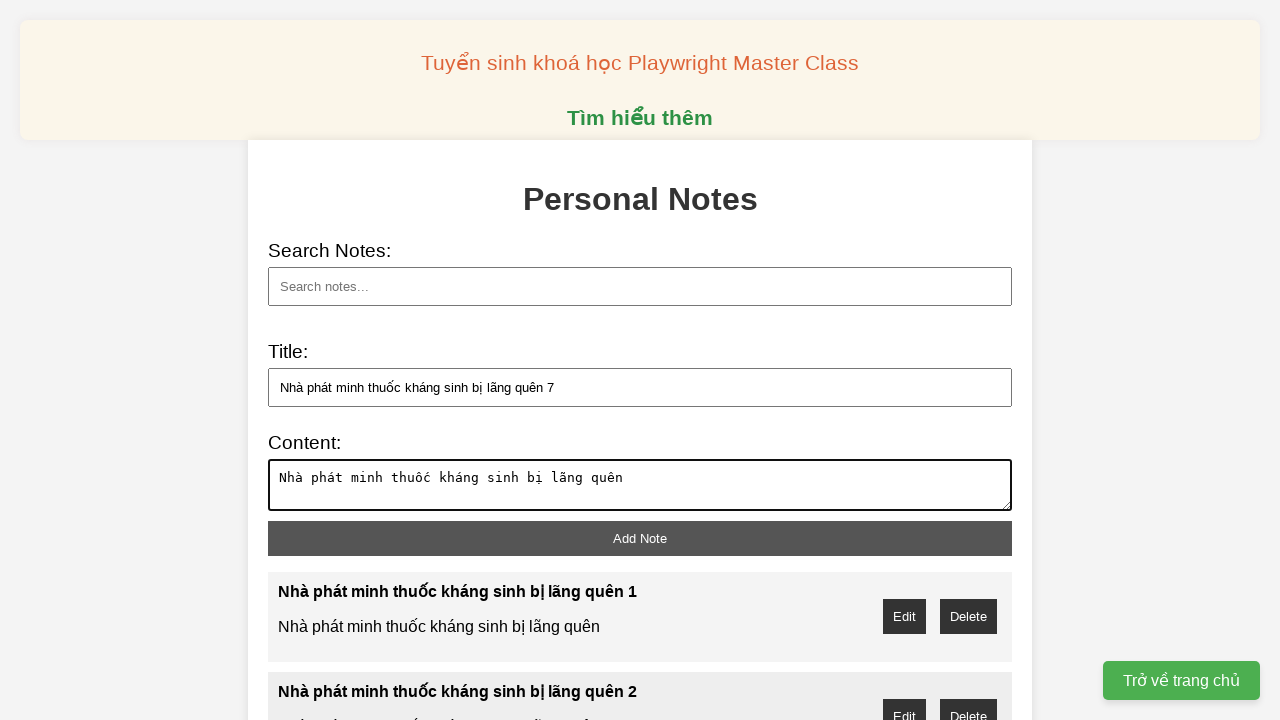

Clicked add note button to save note: Nhà phát minh thuốc kháng sinh bị lãng quên 7 at (640, 538) on xpath=//button[@id='add-note']
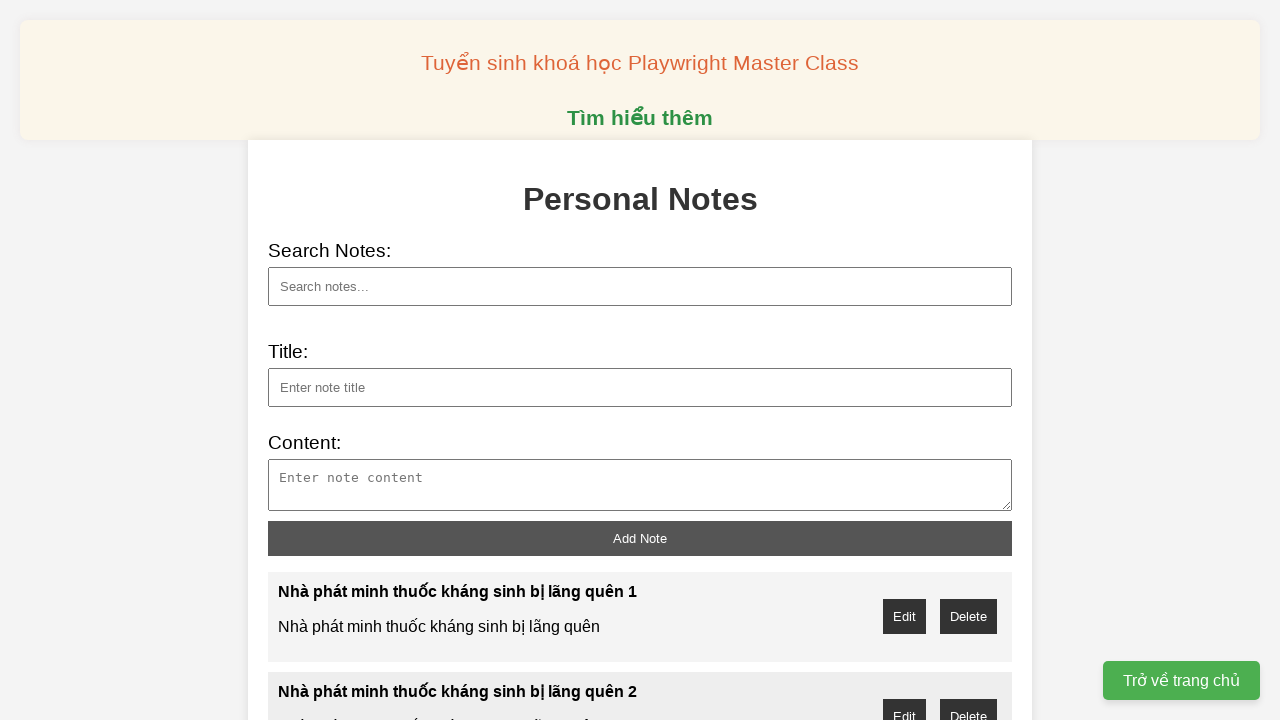

Filled note title: Nhà phát minh thuốc kháng sinh bị lãng quên 8 on //input[@id='note-title']
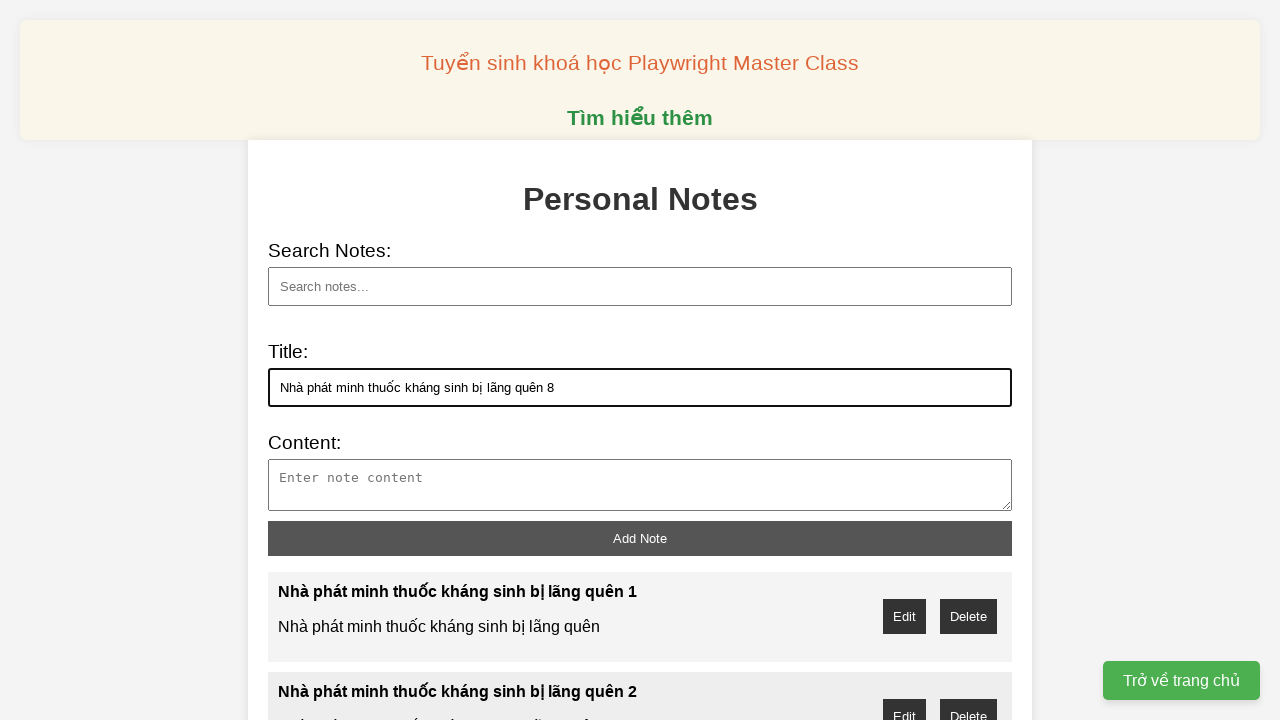

Filled note content for title: Nhà phát minh thuốc kháng sinh bị lãng quên 8 on //textarea[@id='note-content']
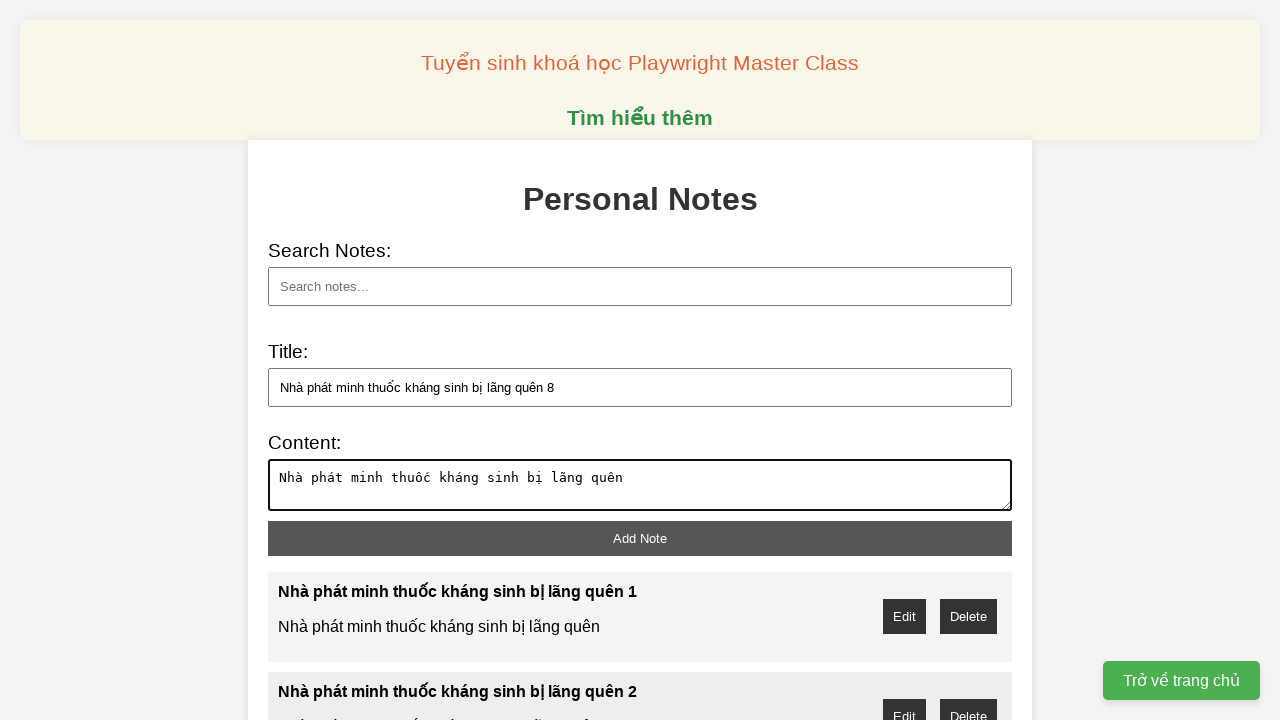

Clicked add note button to save note: Nhà phát minh thuốc kháng sinh bị lãng quên 8 at (640, 538) on xpath=//button[@id='add-note']
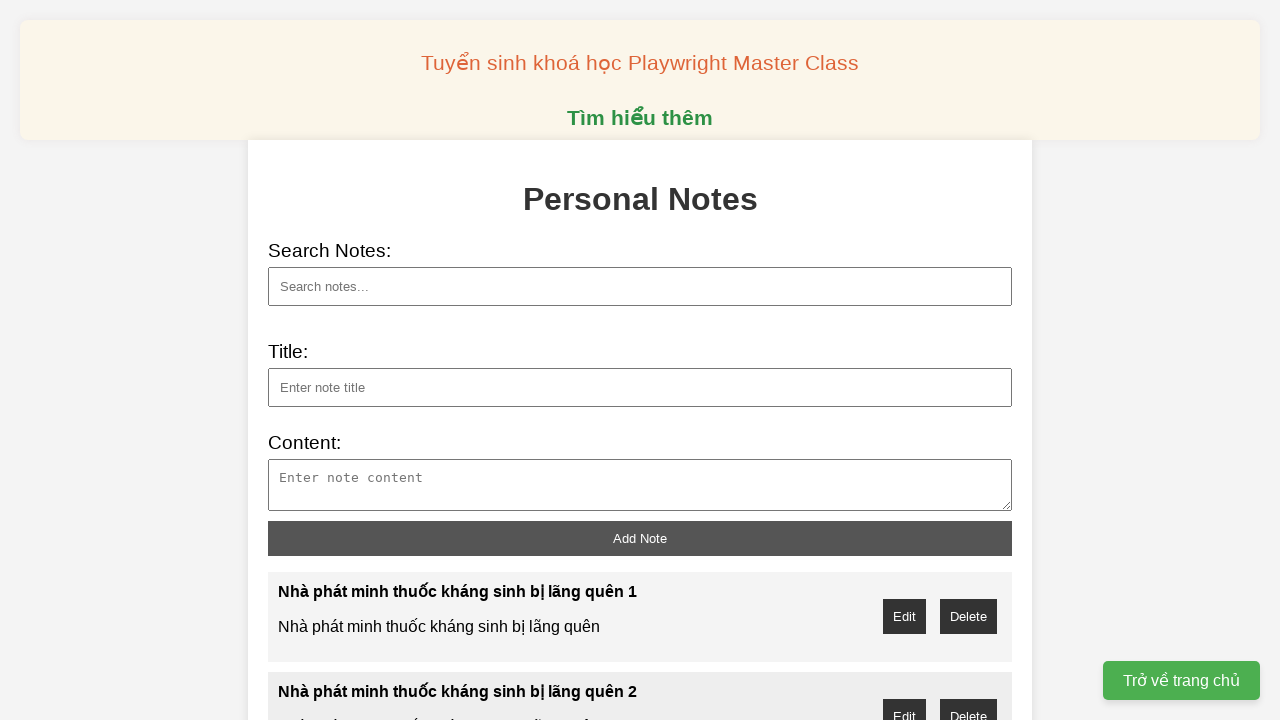

Filled note title: Nhà phát minh thuốc kháng sinh bị lãng quên 9 on //input[@id='note-title']
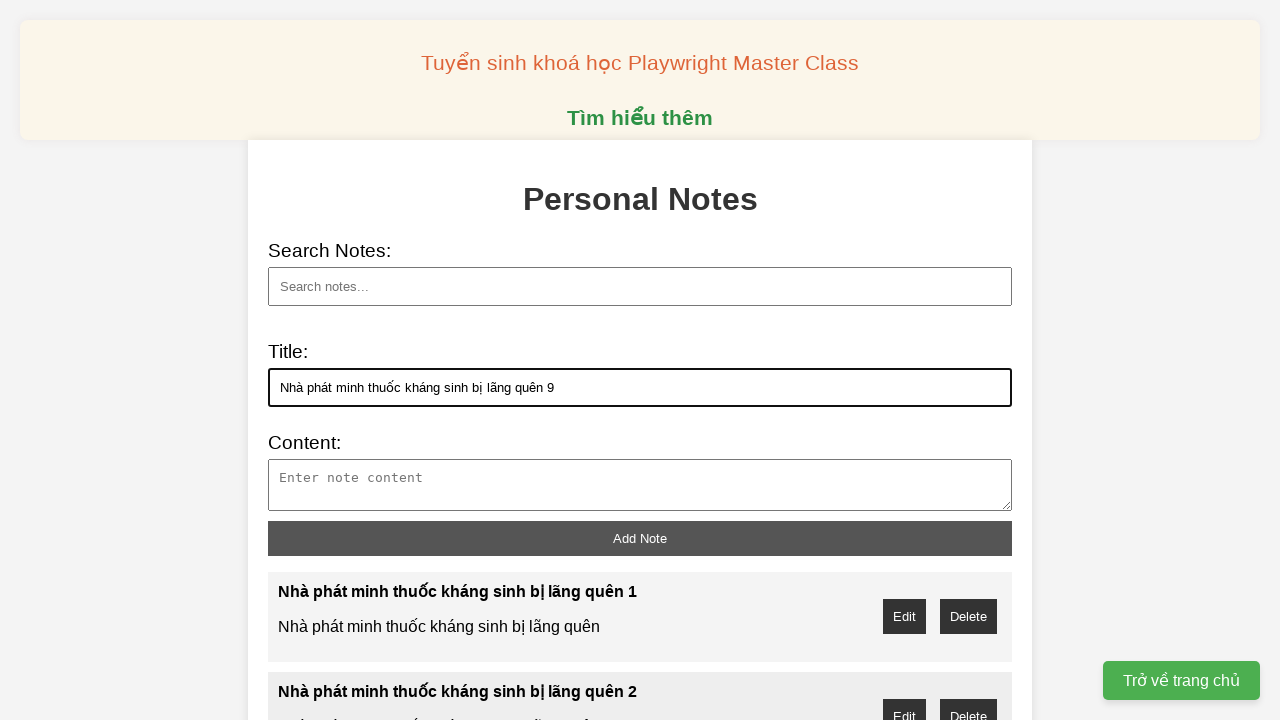

Filled note content for title: Nhà phát minh thuốc kháng sinh bị lãng quên 9 on //textarea[@id='note-content']
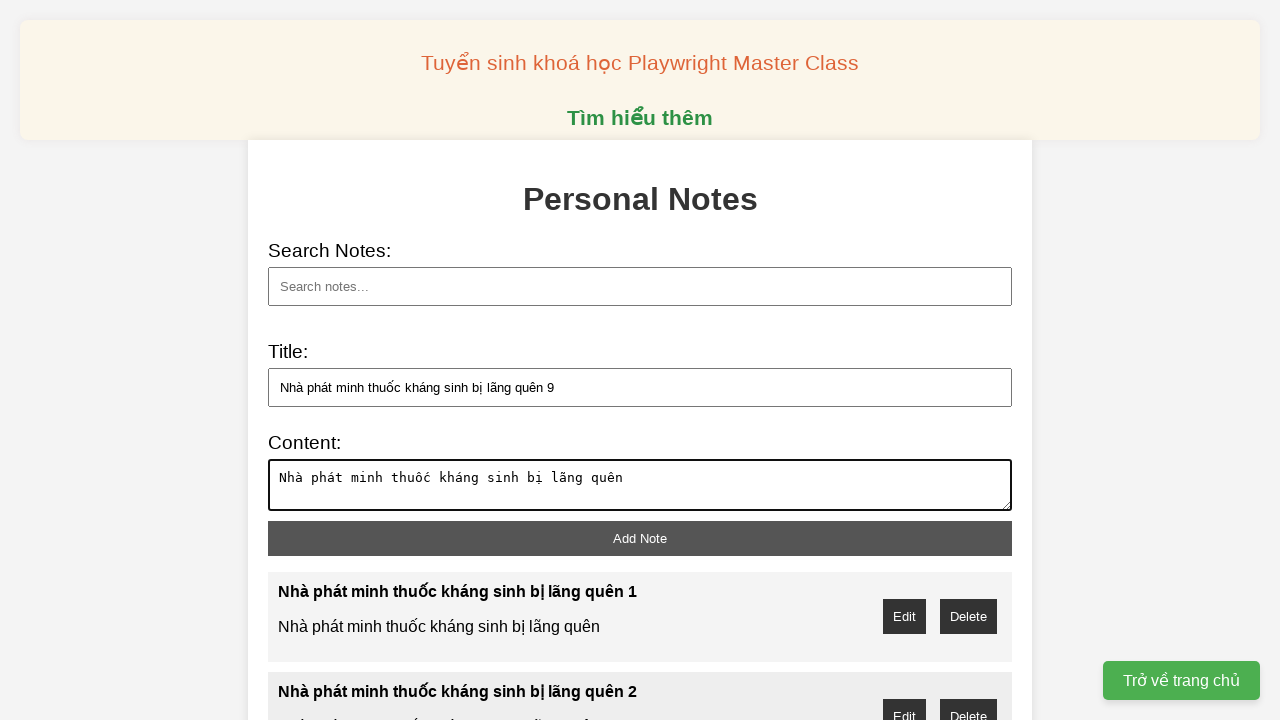

Clicked add note button to save note: Nhà phát minh thuốc kháng sinh bị lãng quên 9 at (640, 538) on xpath=//button[@id='add-note']
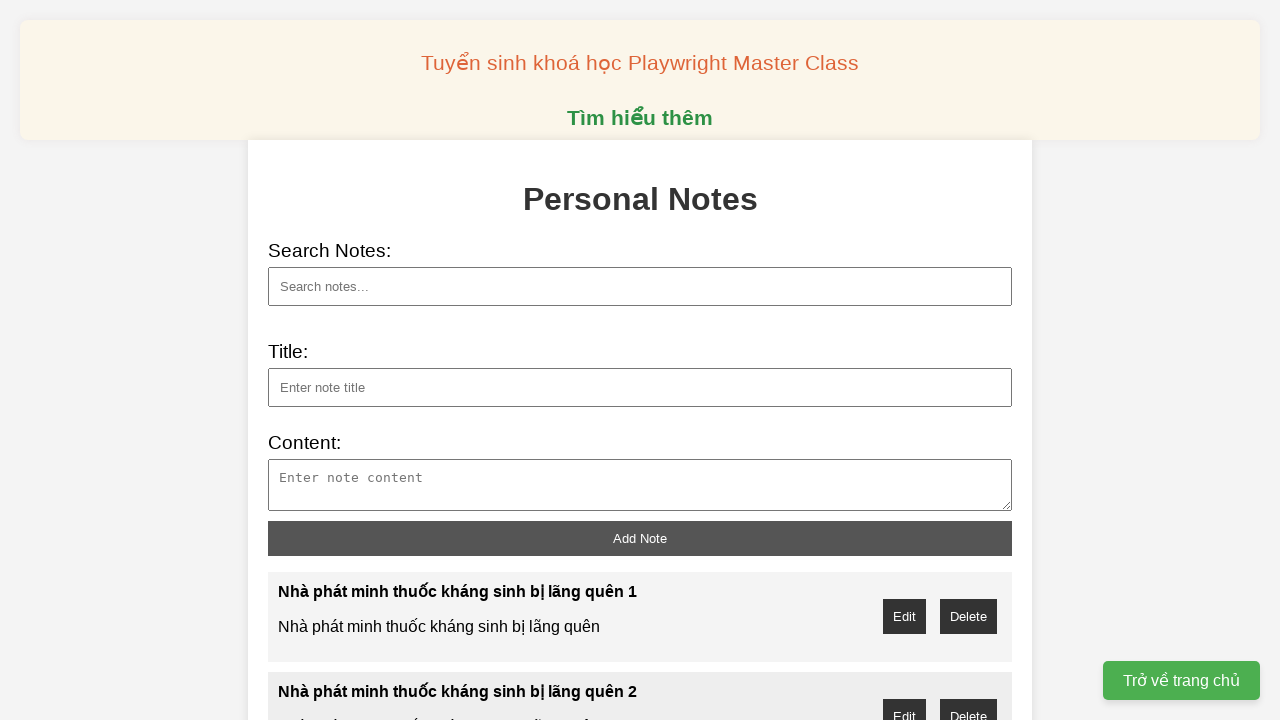

Filled note title: Nhà phát minh thuốc kháng sinh bị lãng quên 10 on //input[@id='note-title']
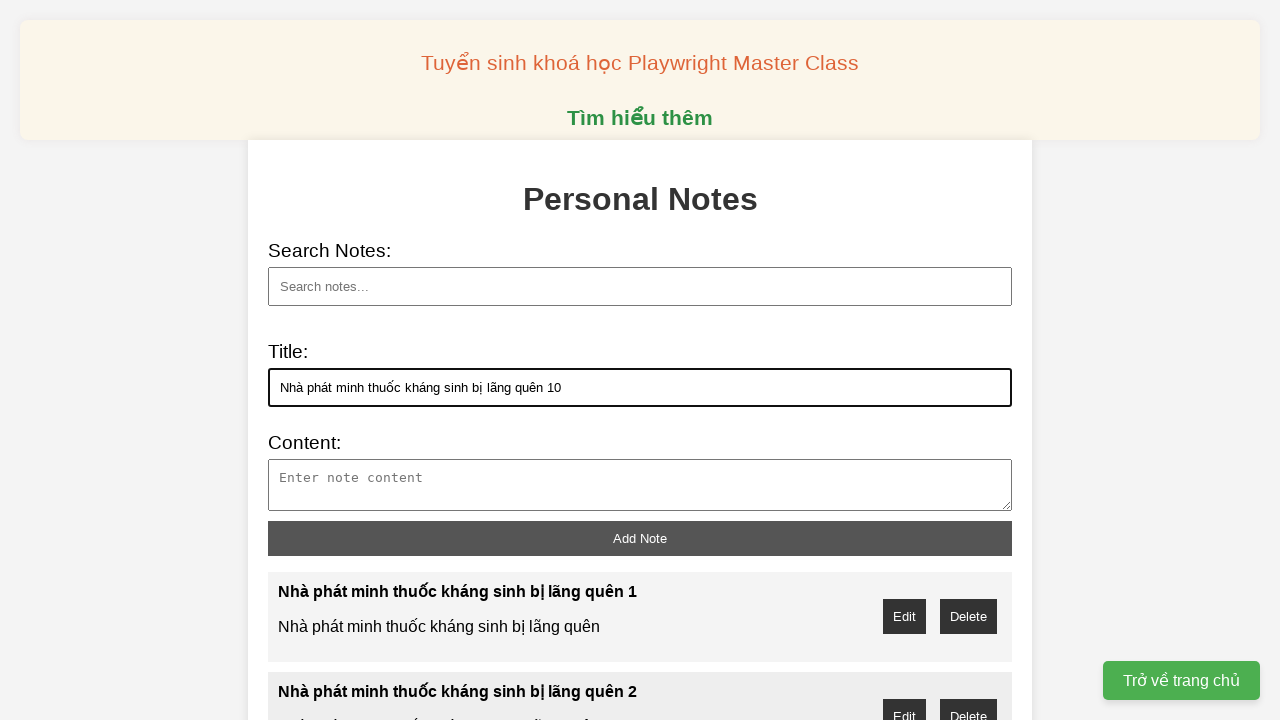

Filled note content for title: Nhà phát minh thuốc kháng sinh bị lãng quên 10 on //textarea[@id='note-content']
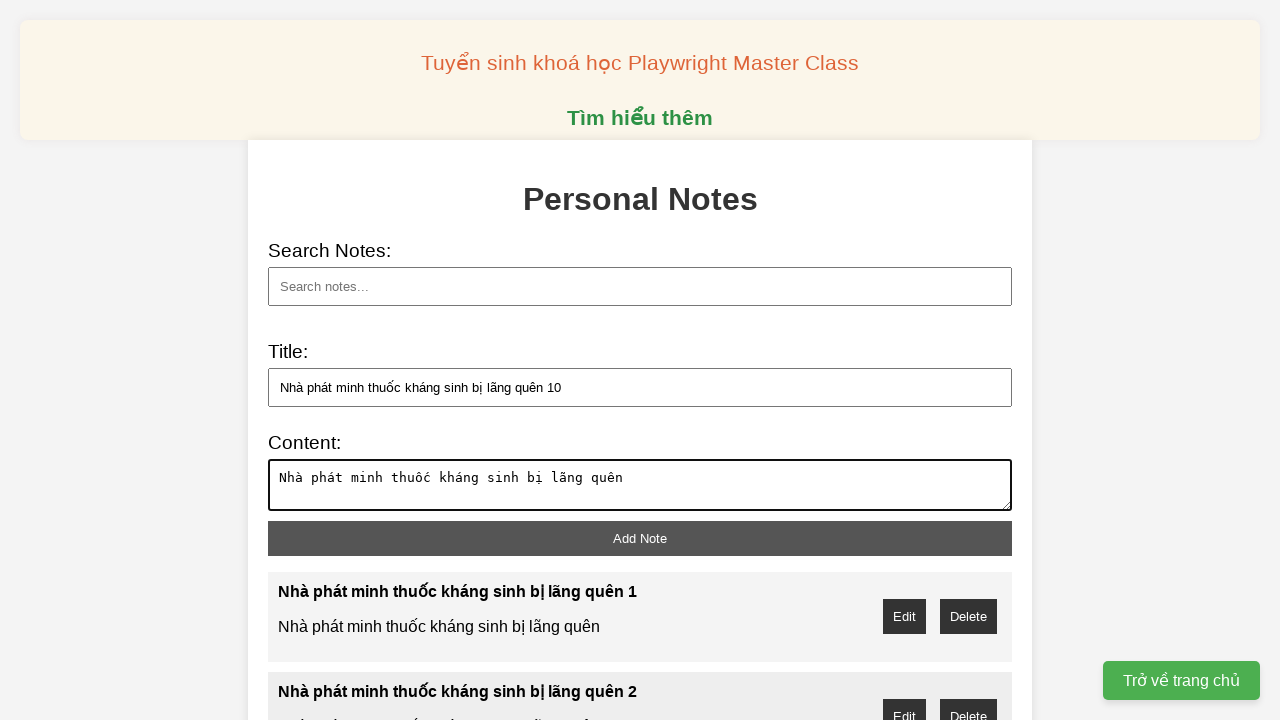

Clicked add note button to save note: Nhà phát minh thuốc kháng sinh bị lãng quên 10 at (640, 538) on xpath=//button[@id='add-note']
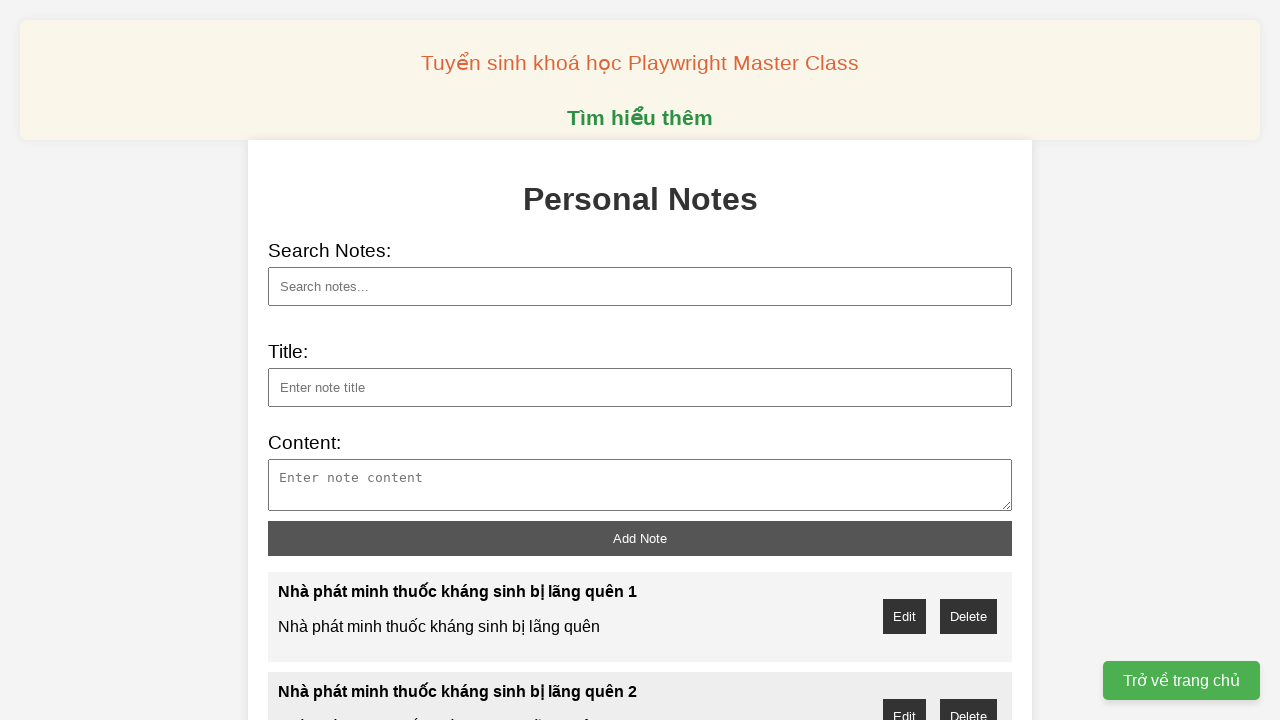

Filled search field with 'Nhà phát minh thuốc kháng sinh bị lãng quên 3' on //input[@id='search']
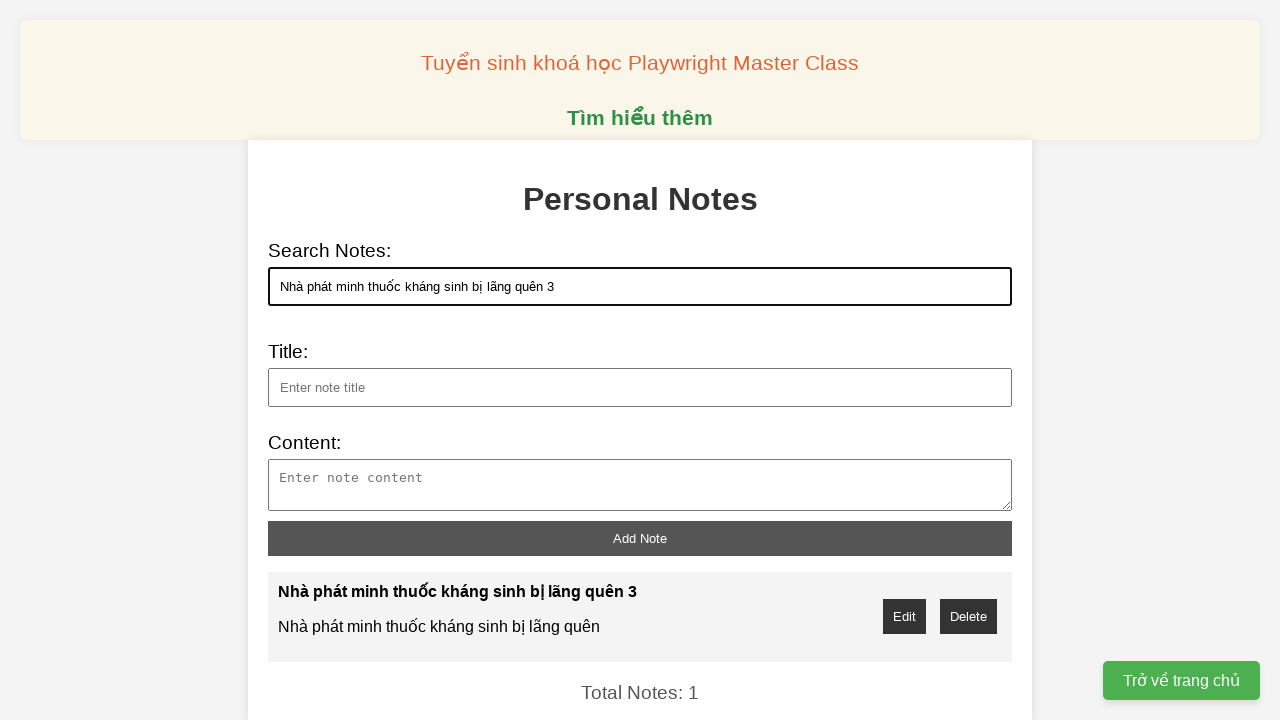

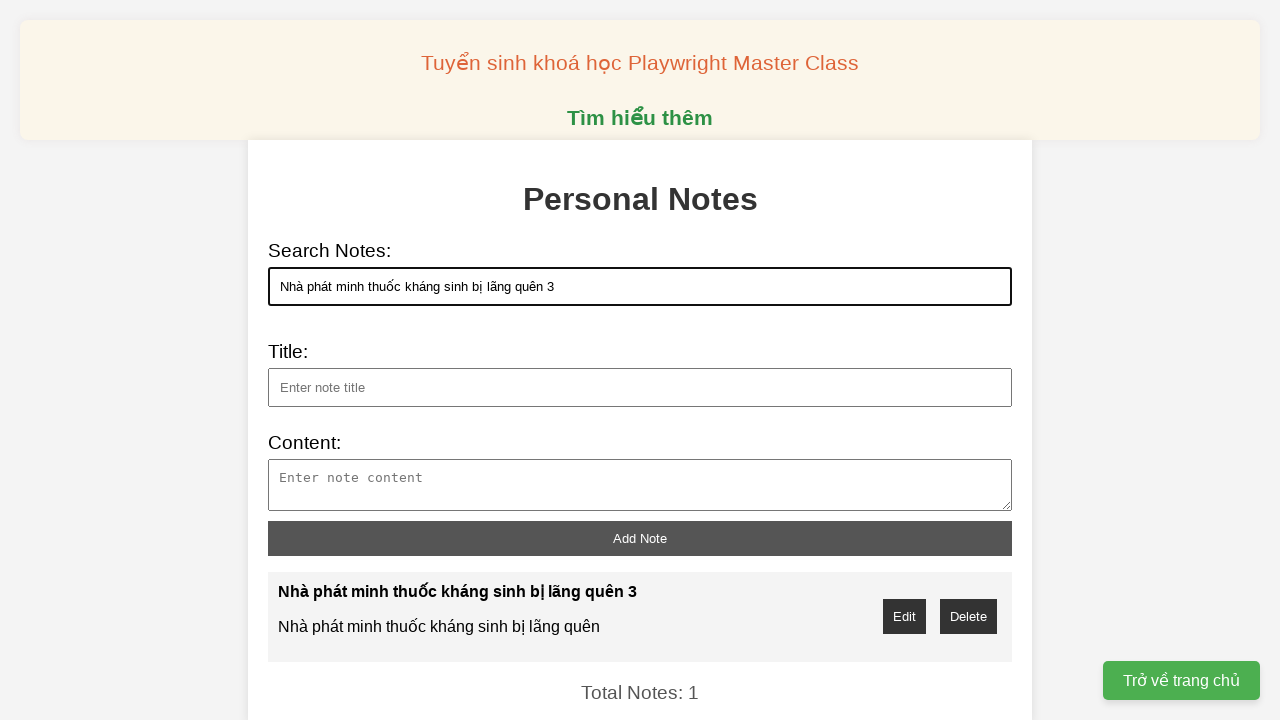